Configures the ParaBank admin settings with available funds loan processor, sets initial and minimum balance values, submits the form, and cleans the database

Starting URL: https://parabank.parasoft.com/parabank/admin.htm

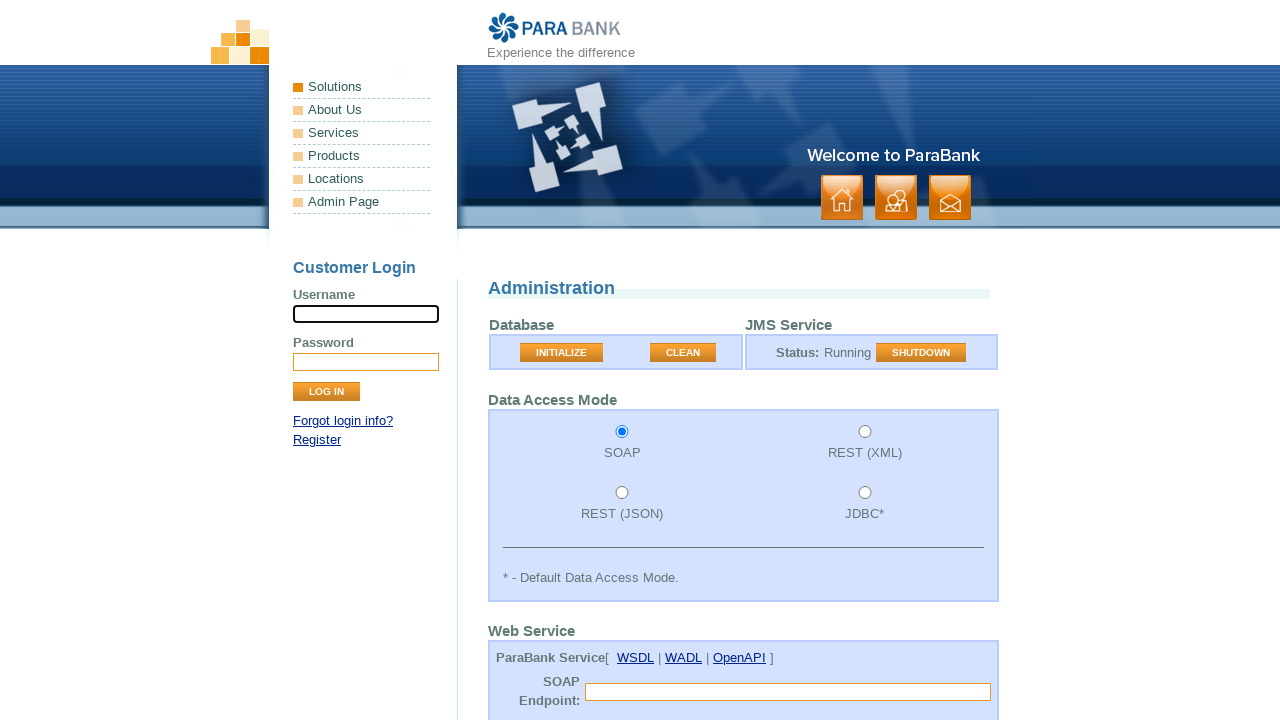

Cleared initial balance field on #initialBalance
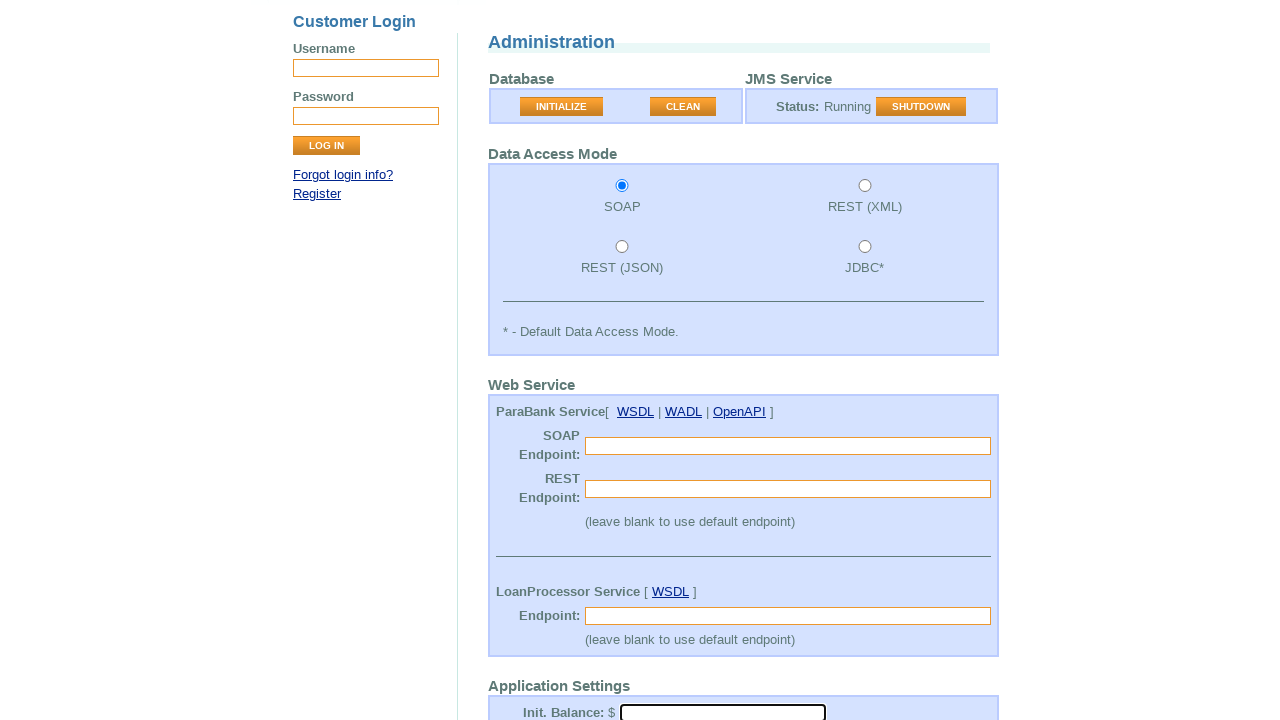

Filled initial balance field with 1000 on #initialBalance
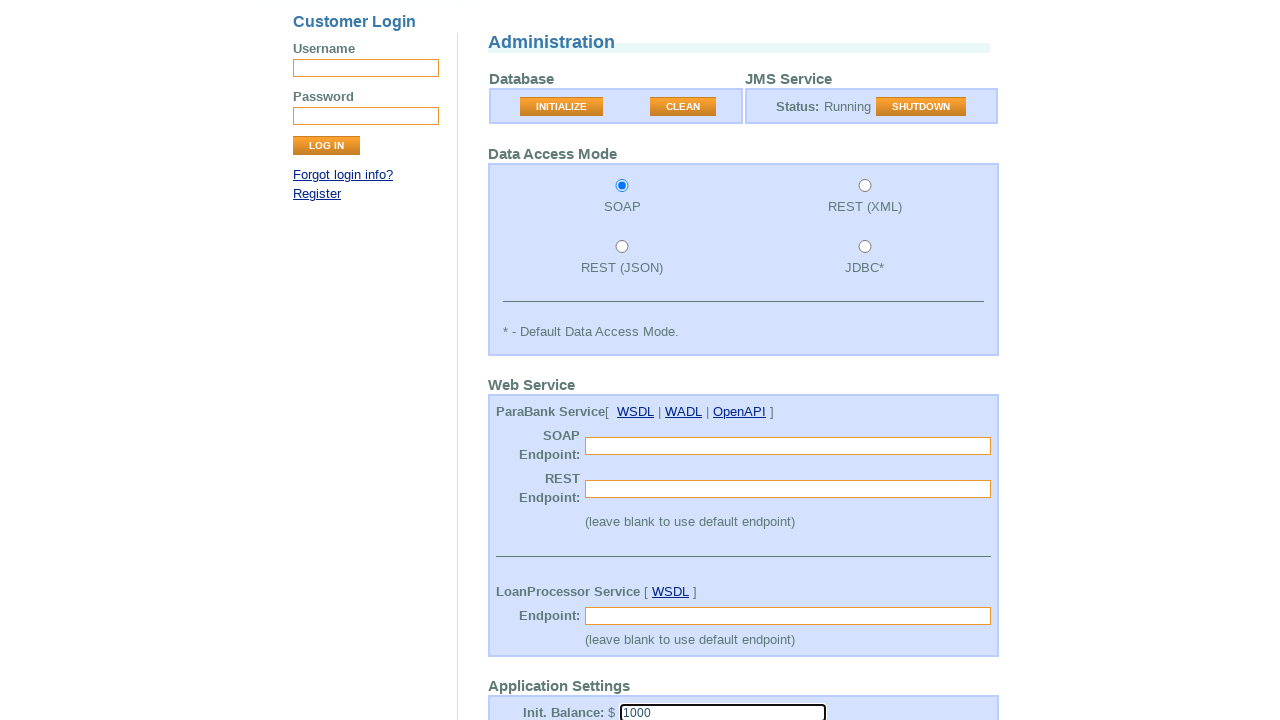

Cleared minimum balance field on #minimumBalance
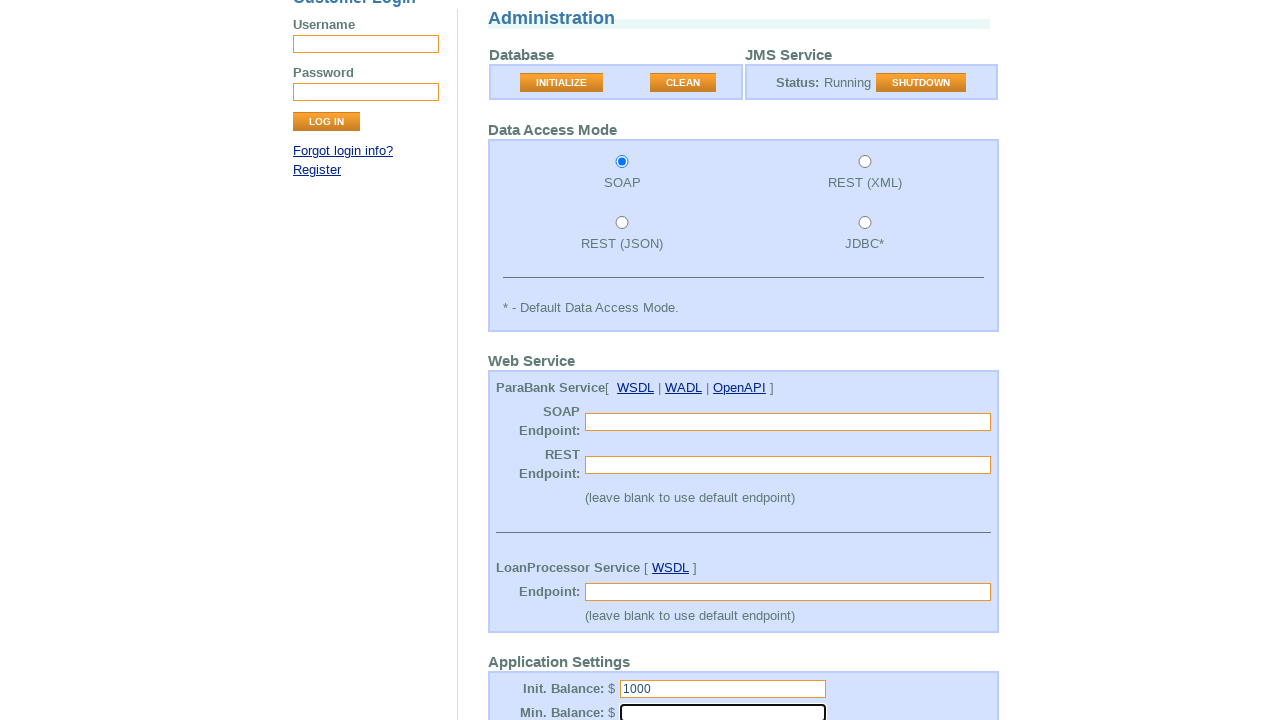

Filled minimum balance field with 1000 on #minimumBalance
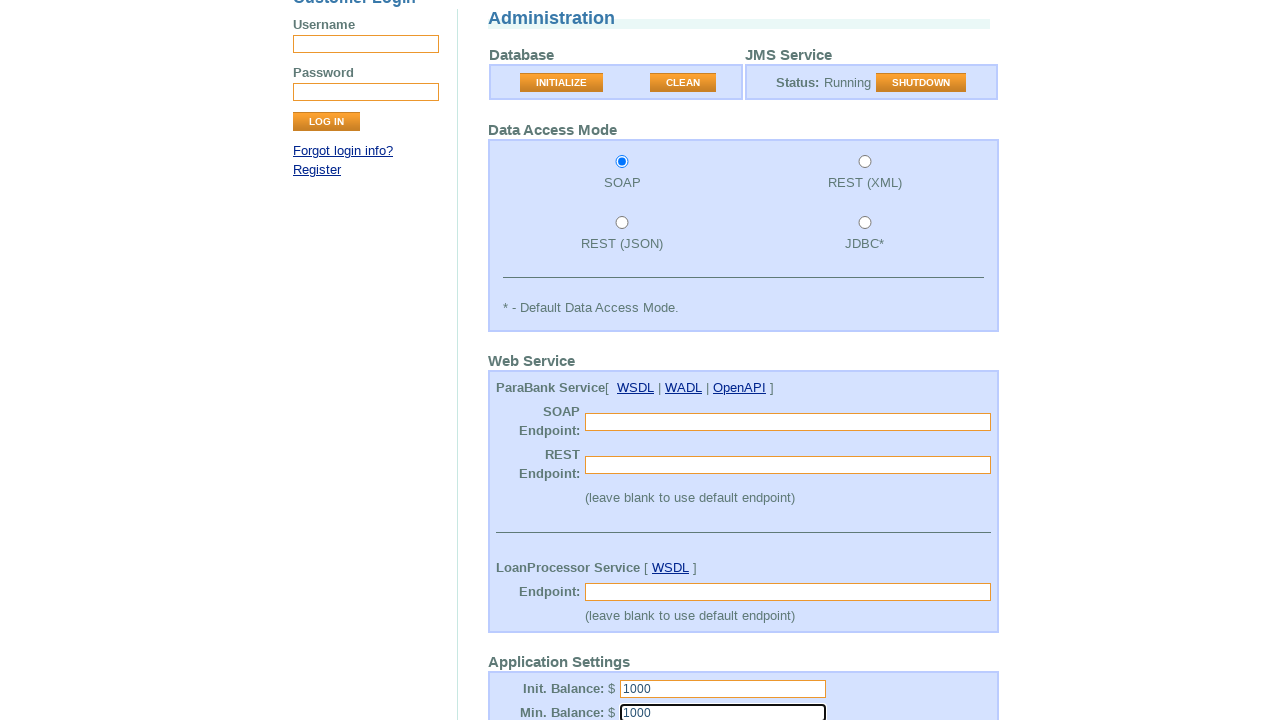

Selected 'funds' as loan processor option on #loanProcessor
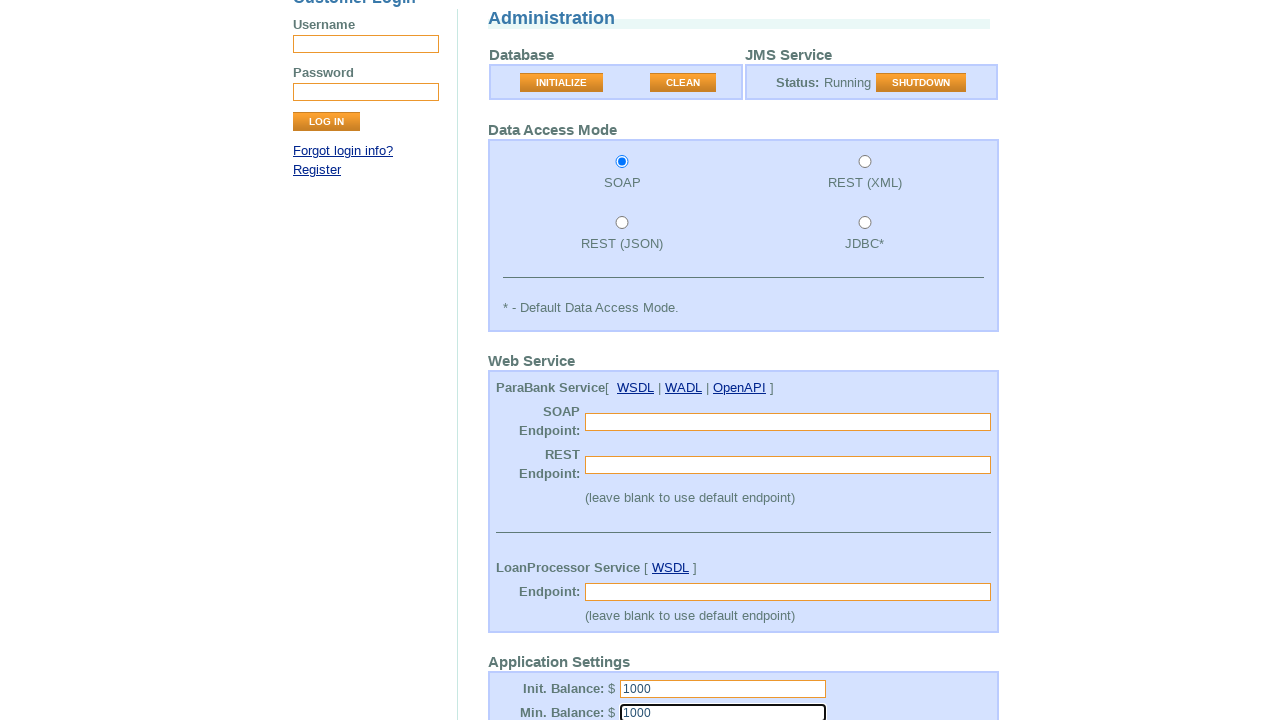

Cleared loan processor threshold field on #loanProcessorThreshold
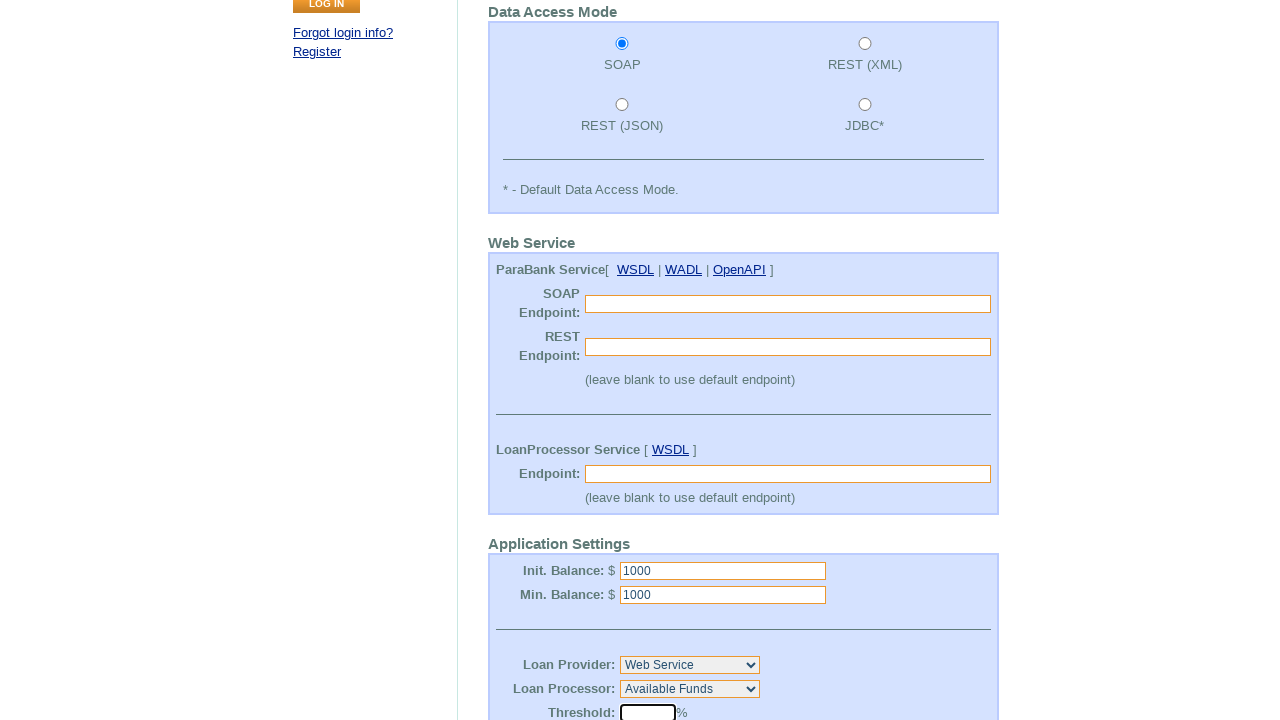

Filled loan processor threshold field with 50 on #loanProcessorThreshold
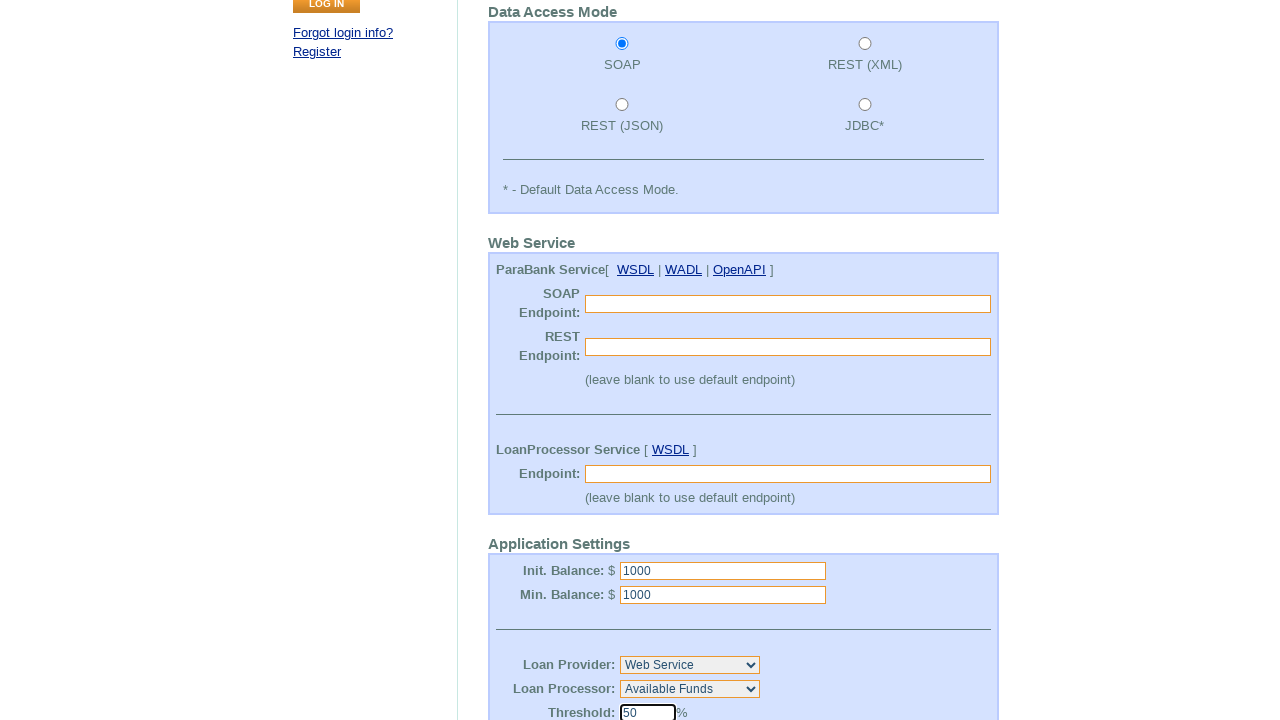

Clicked Submit button to save admin settings at (523, 572) on input[value='Submit']
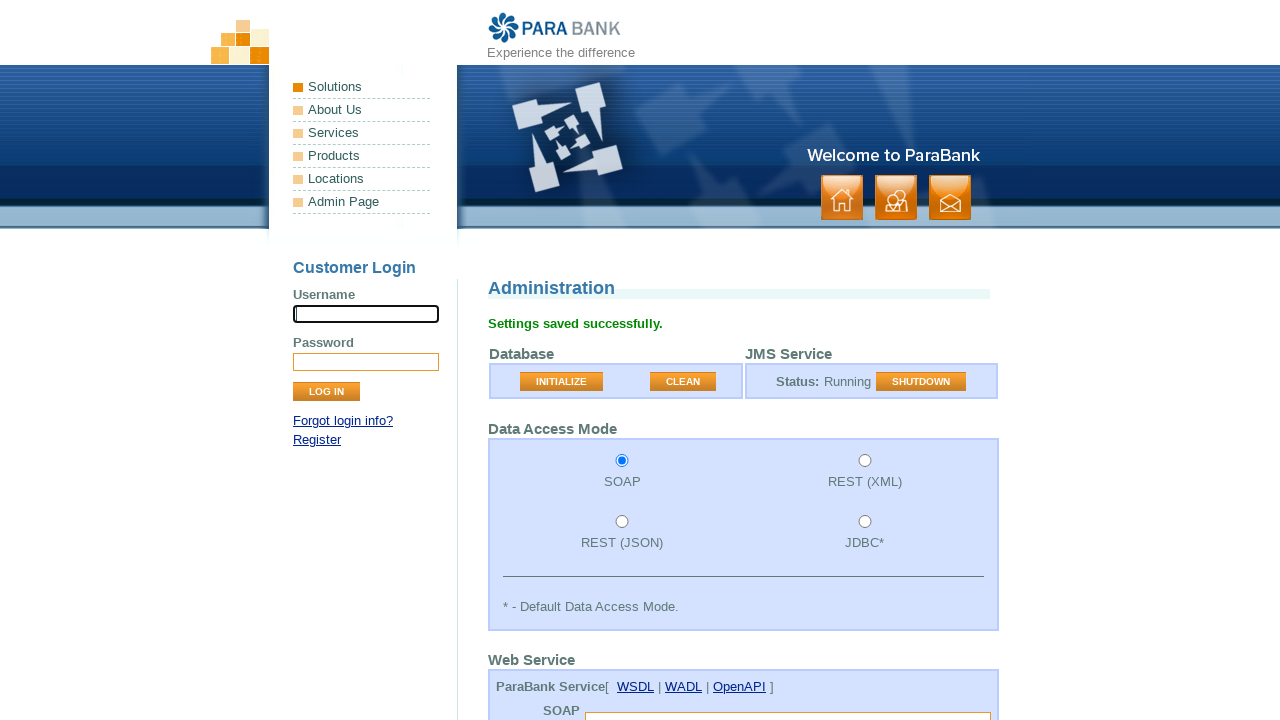

Clicked CLEAN button to clean database at (683, 382) on button[value='CLEAN']
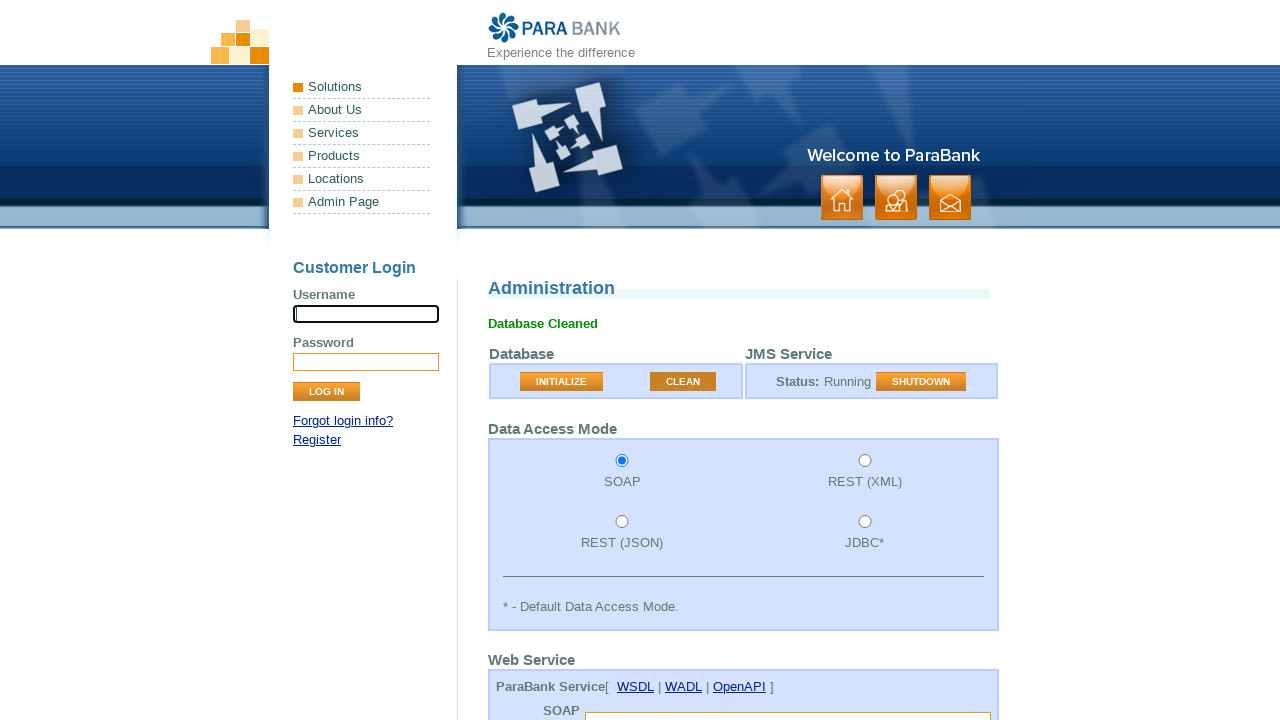

Database cleaning process is running
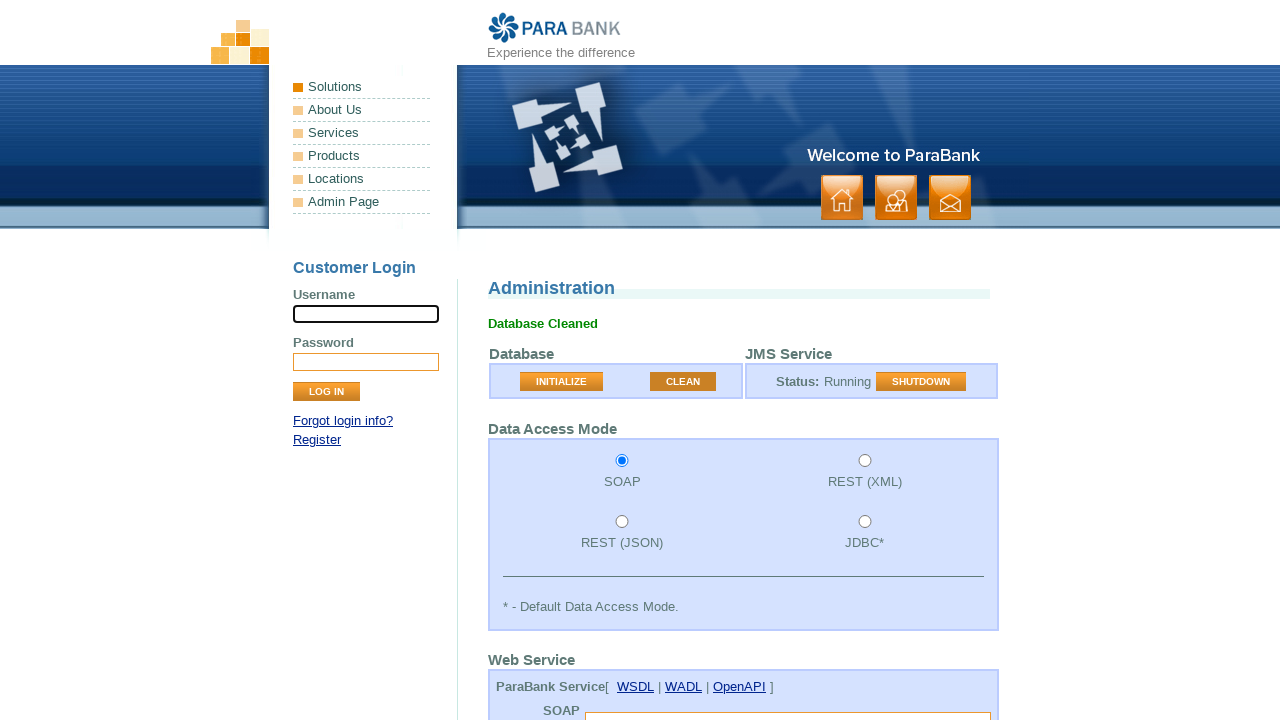

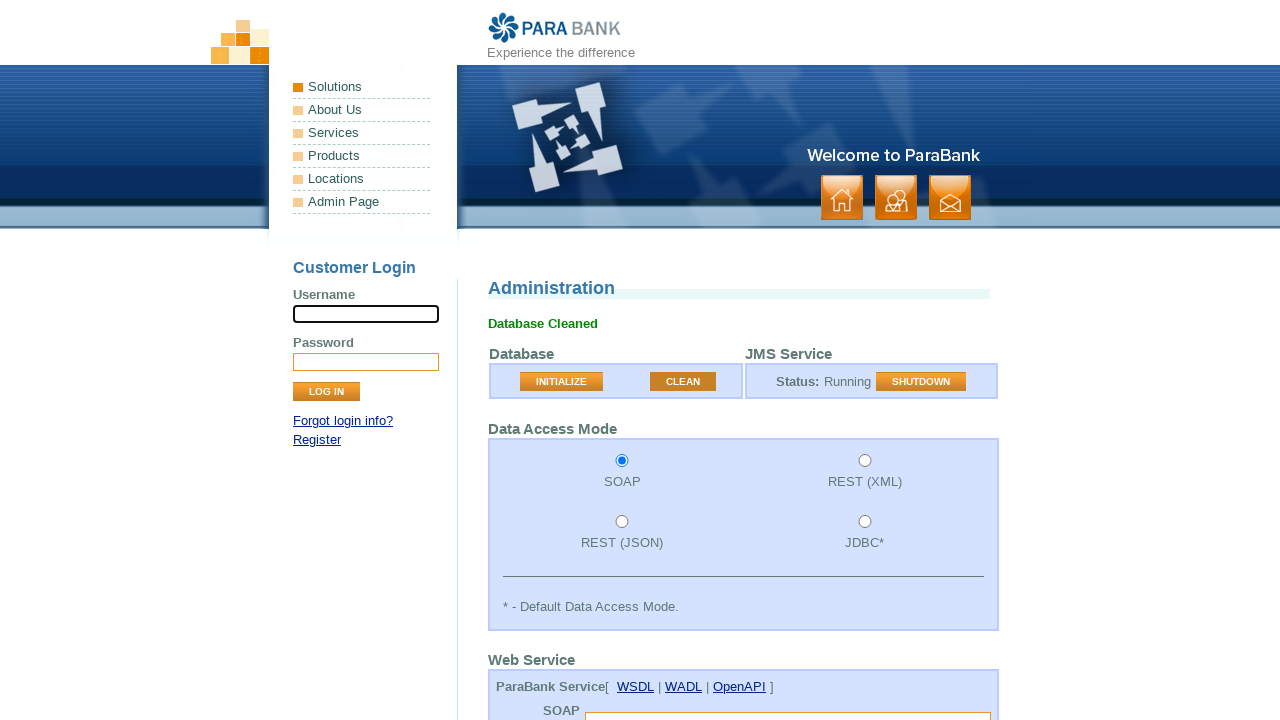